Tests browser window handling by opening a new tab, switching to it, and closing it

Starting URL: https://demoqa.com/browser-windows

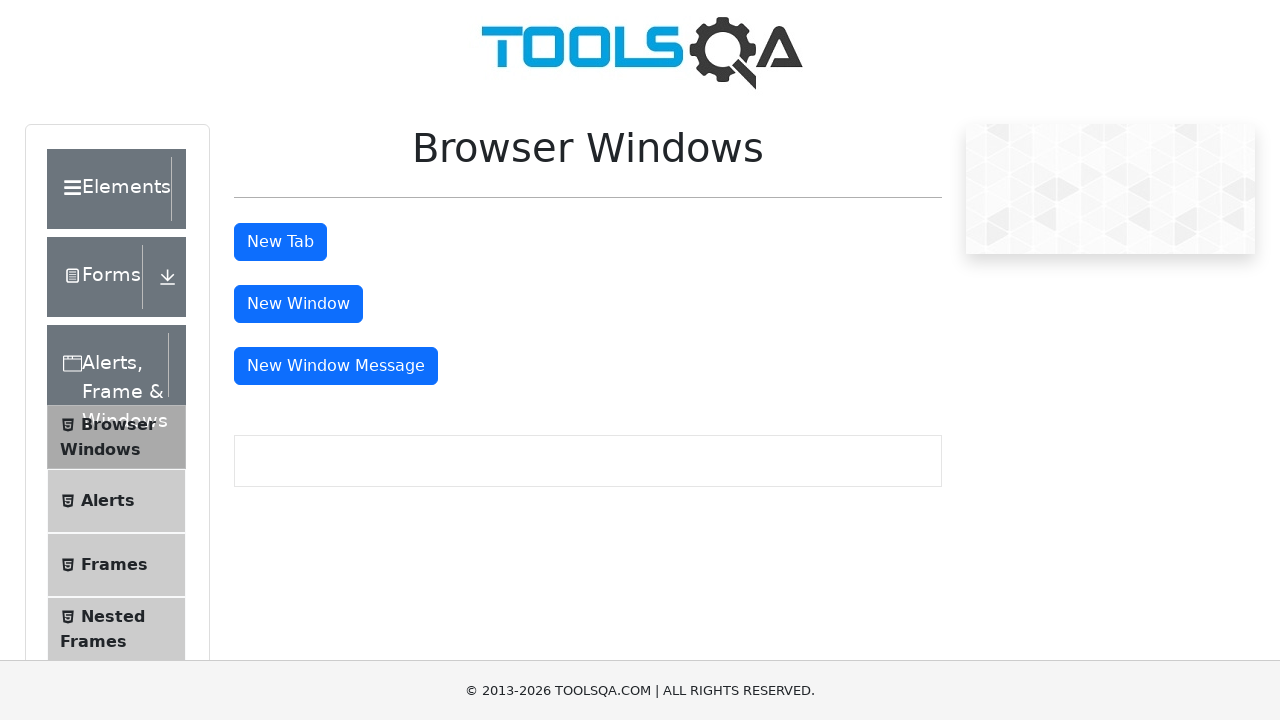

Clicked 'New Tab' button to open a new tab at (280, 242) on button:text('New Tab')
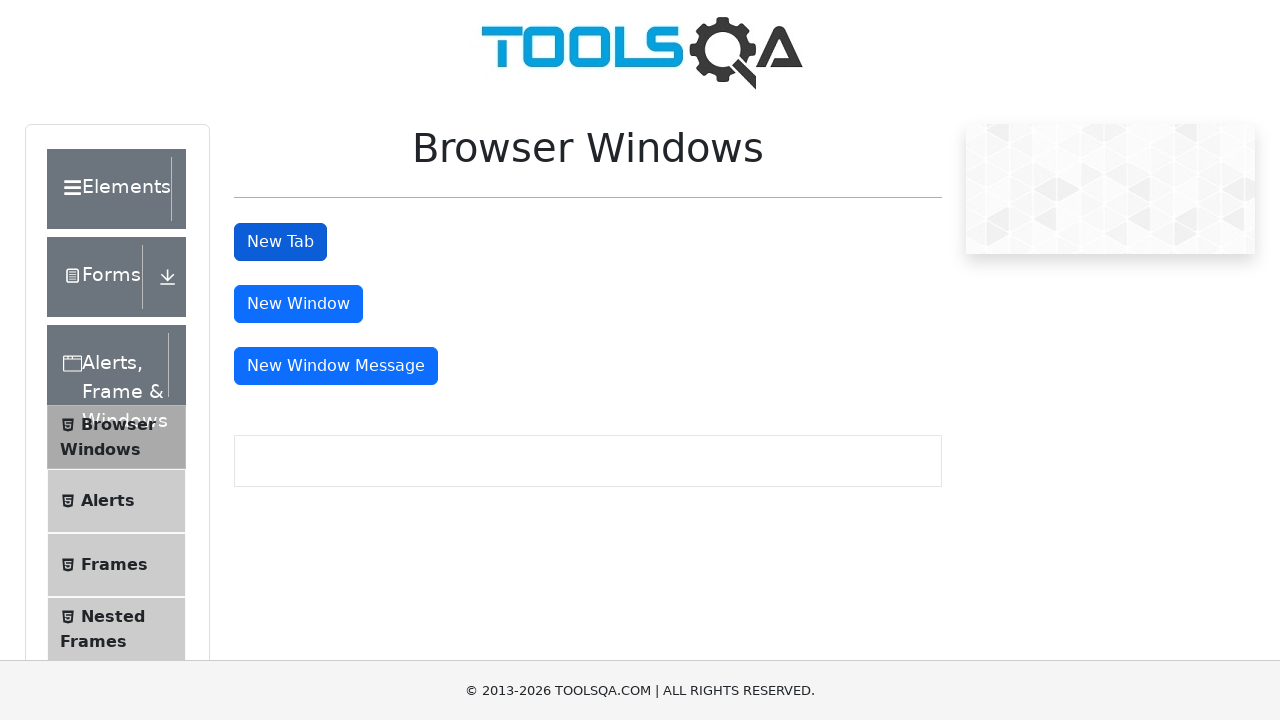

New tab opened and switched to it
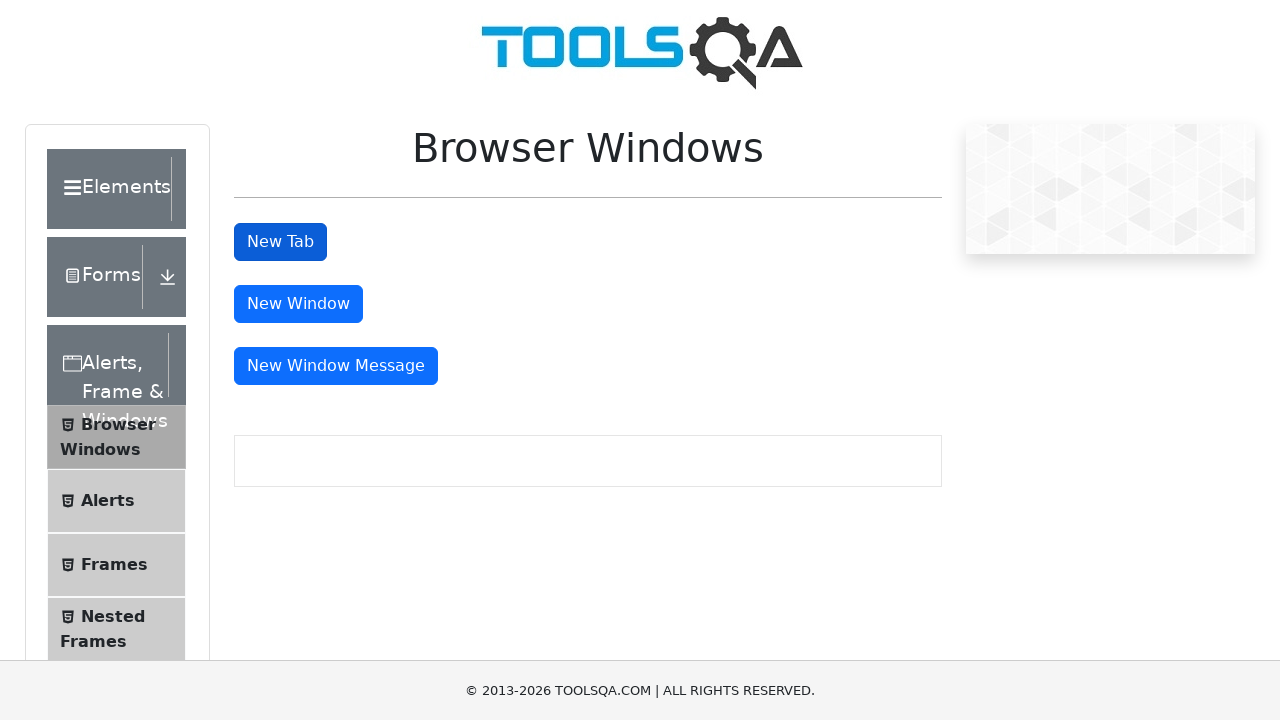

Closed the new tab
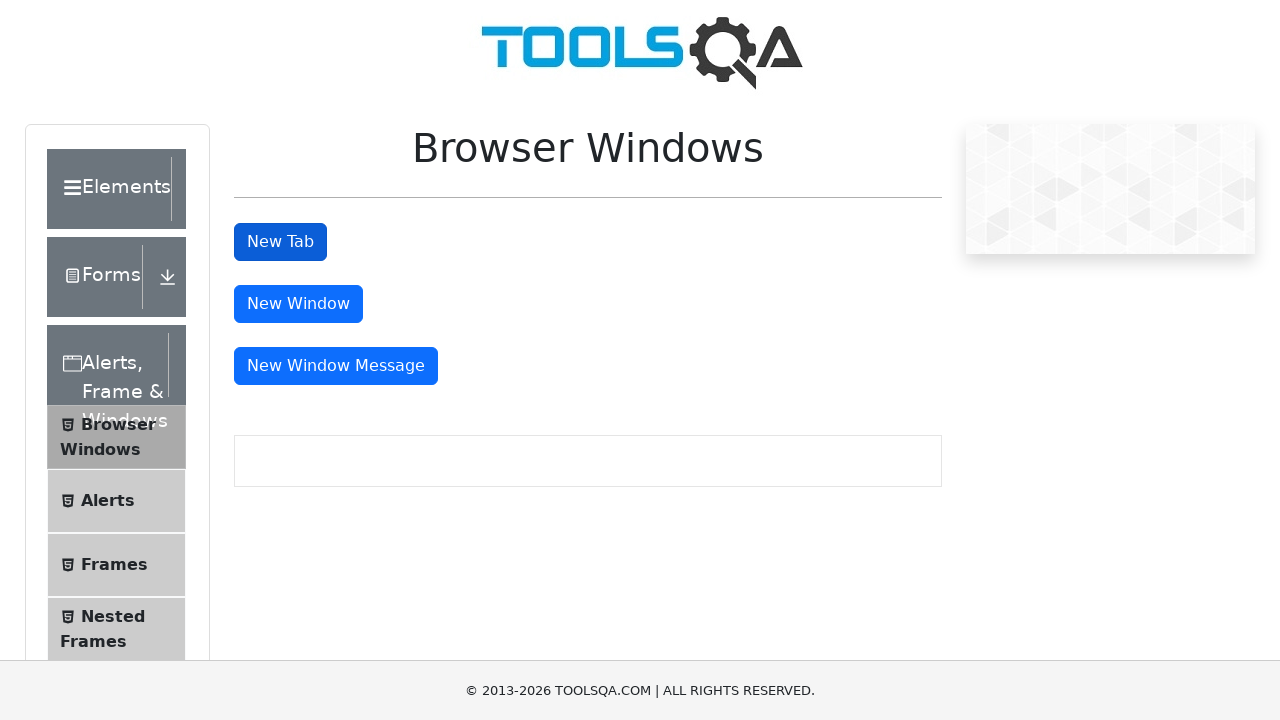

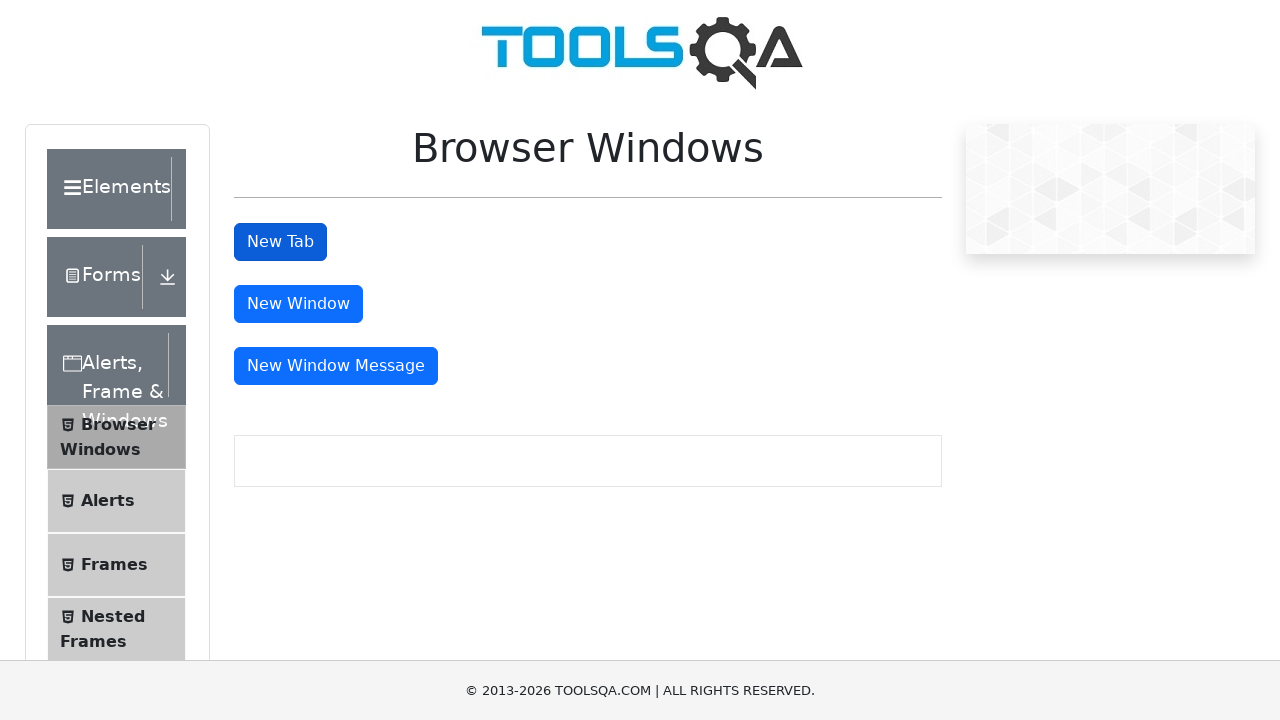